Tests that the Playwright homepage has "Playwright" in the title, verifies the "Get Started" link has the correct href attribute, clicks it, and confirms navigation to the intro page.

Starting URL: https://playwright.dev/

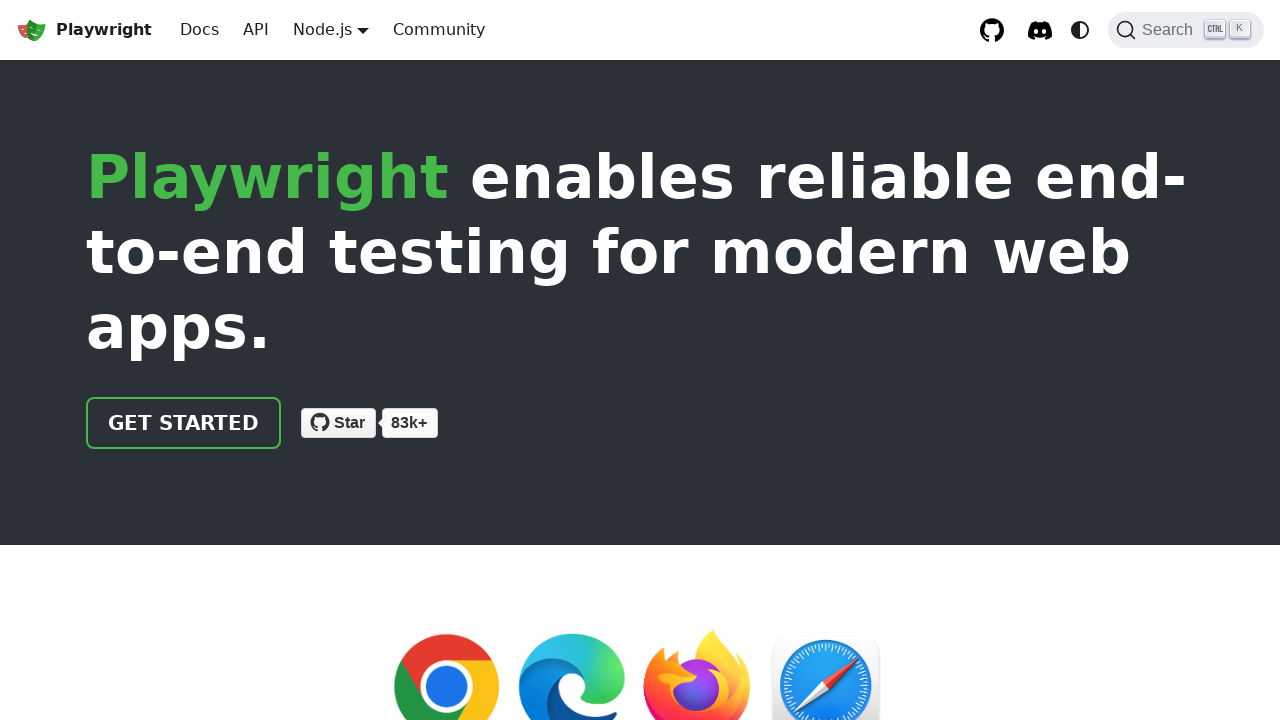

Verified Playwright homepage has 'Playwright' in the title
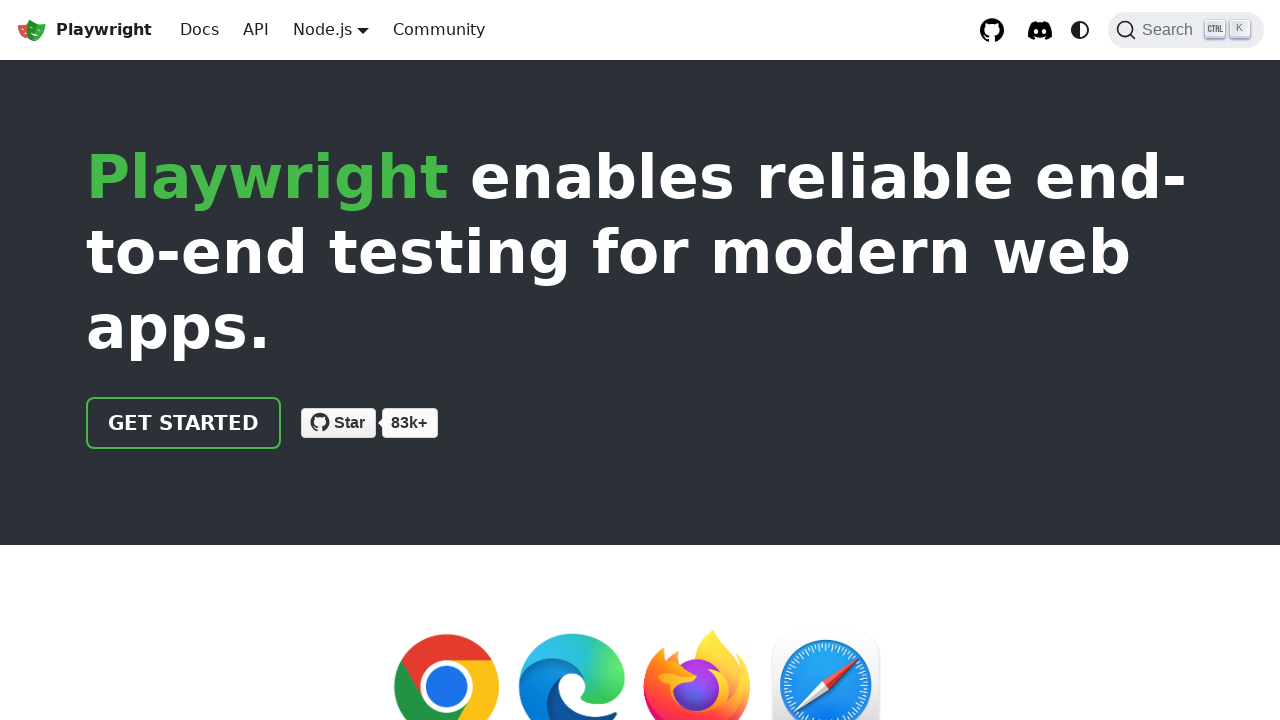

Located 'Get Started' link element
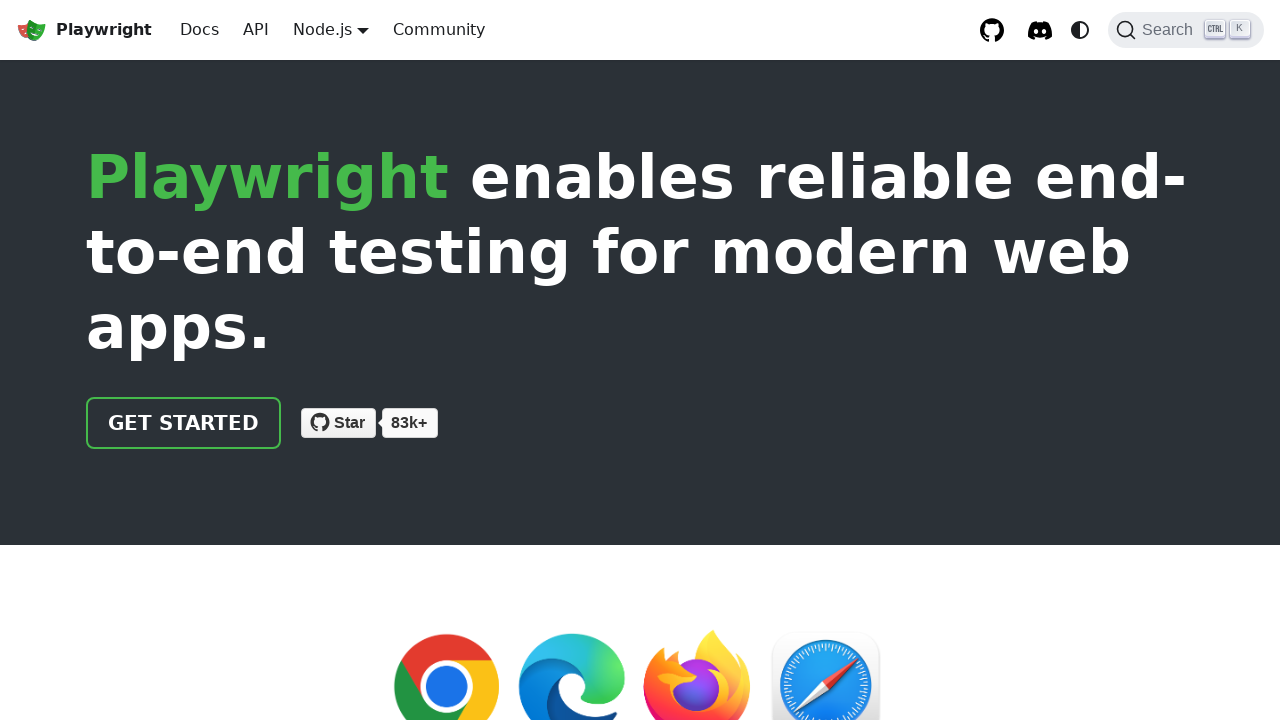

Verified 'Get Started' link has href attribute '/docs/intro'
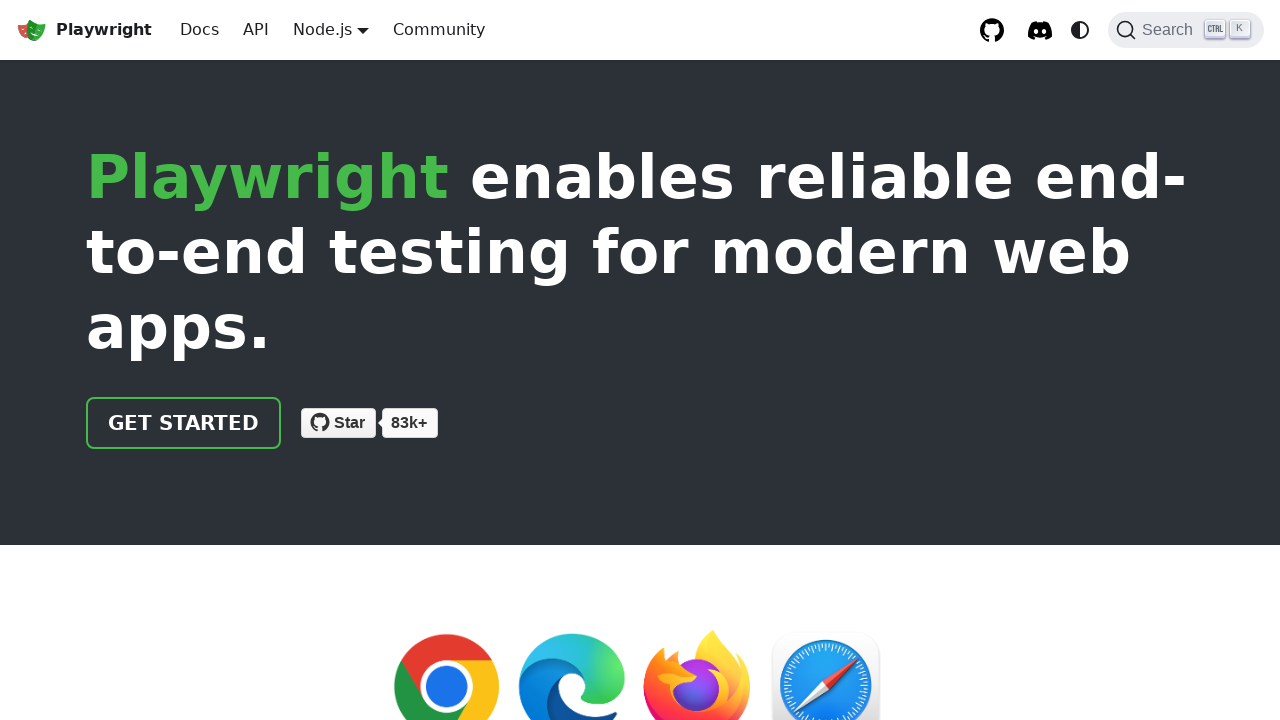

Clicked 'Get Started' link at (184, 423) on text=Get Started
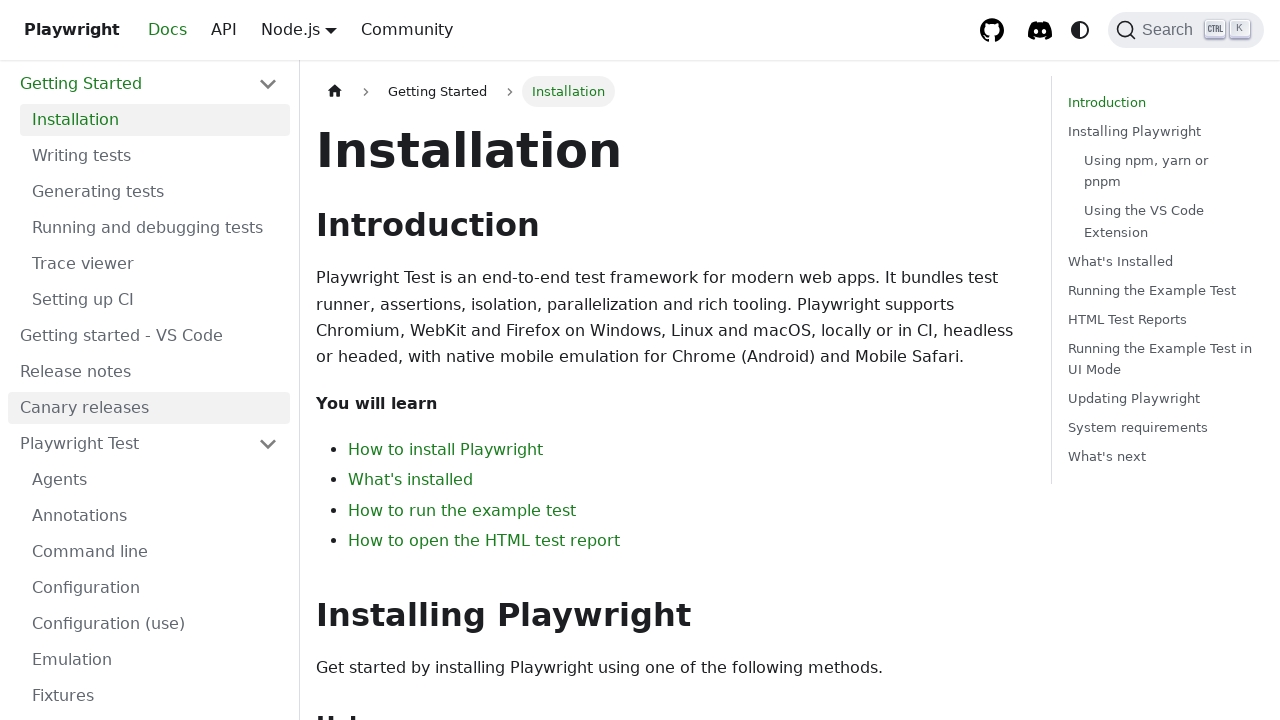

Verified navigation to intro page - URL contains 'intro'
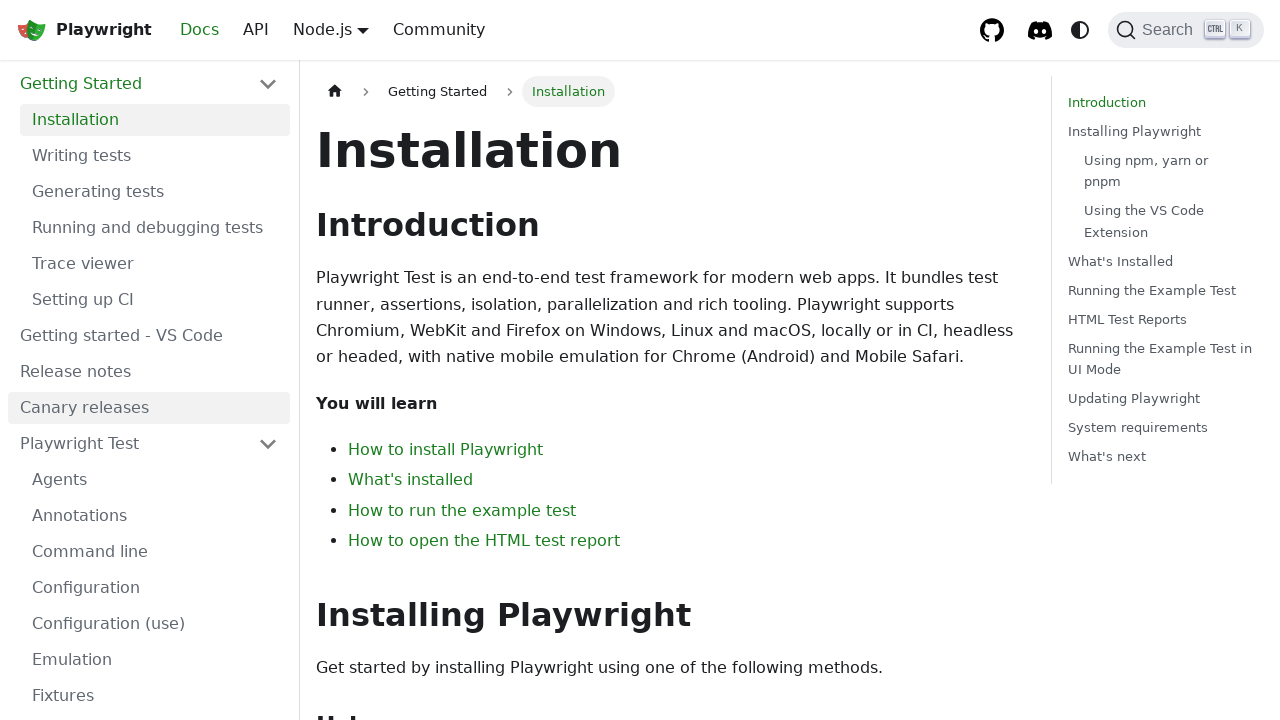

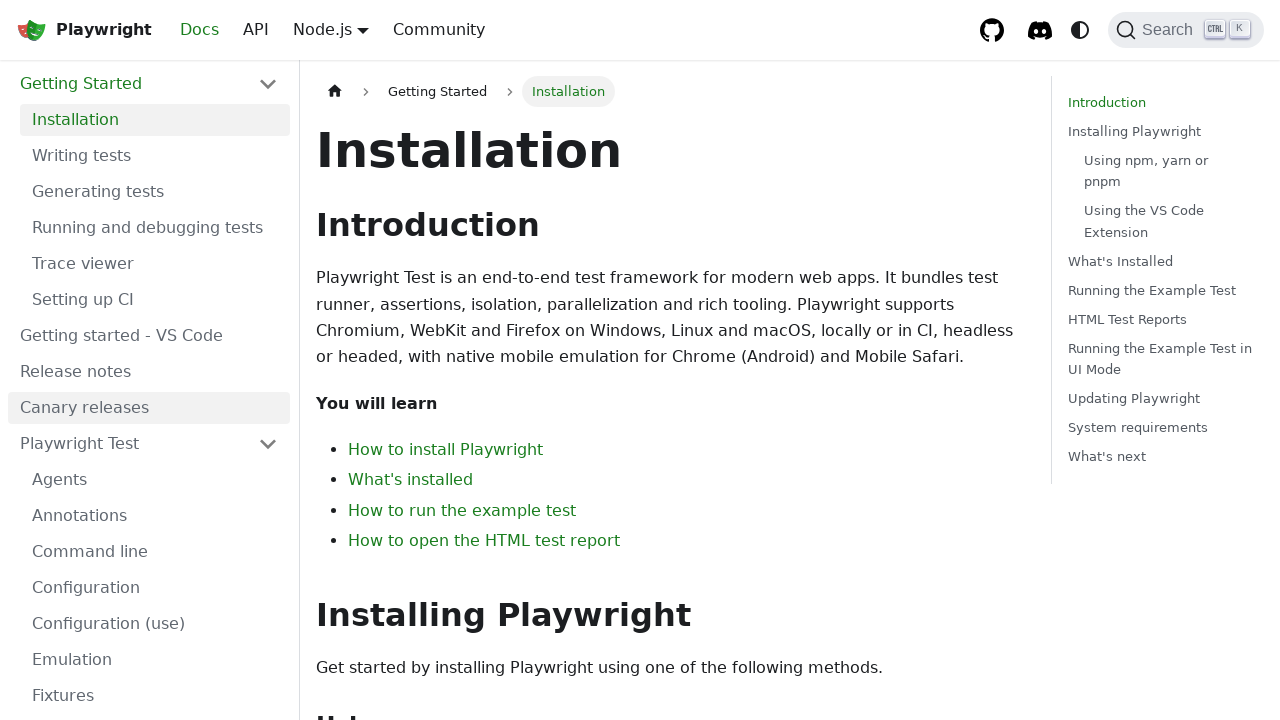